Tests alert handling functionality by triggering different types of alerts and accepting them

Starting URL: https://demo.automationtesting.in/Alerts.html

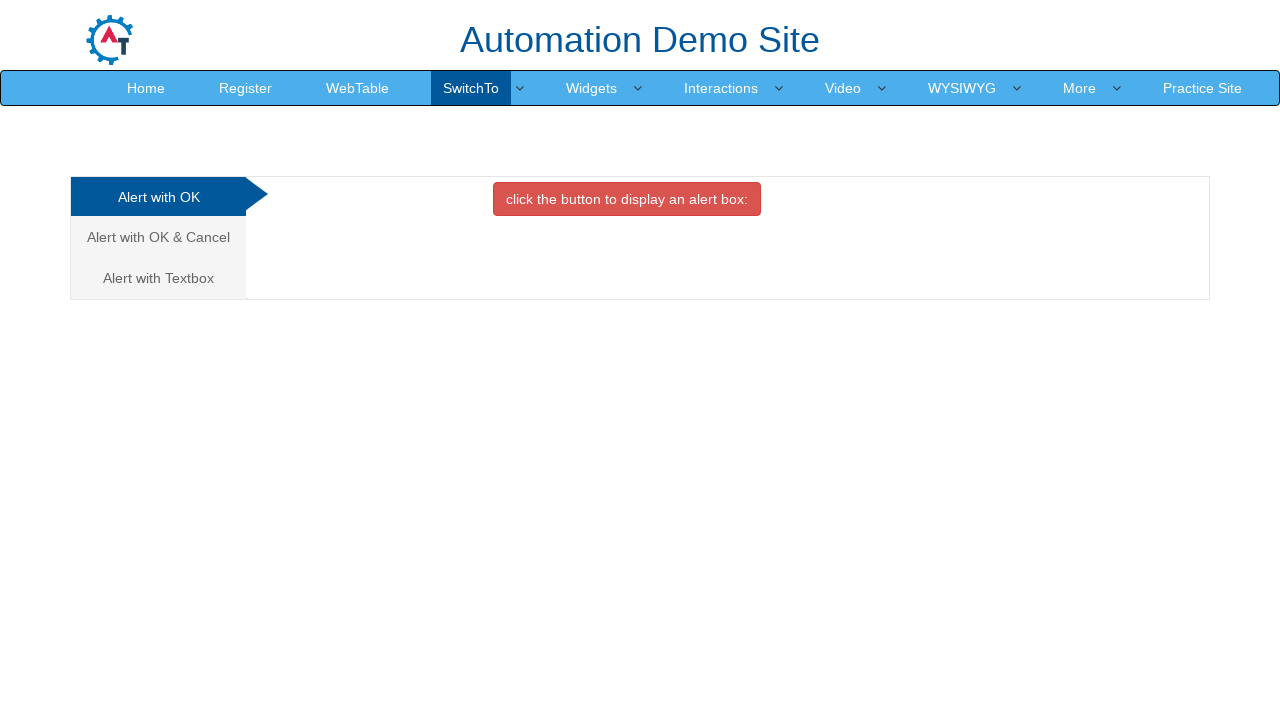

Clicked button to trigger first alert at (627, 199) on xpath=//button[@class='btn btn-danger']
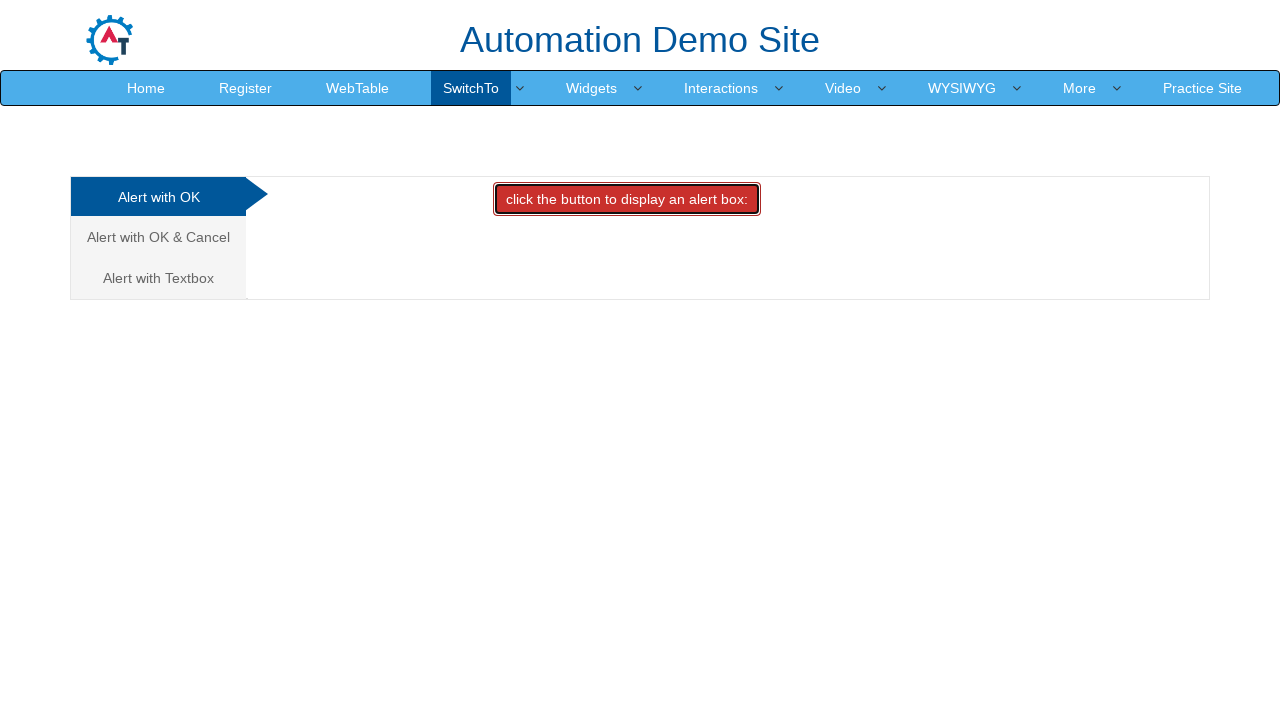

Set up dialog handler to accept alerts
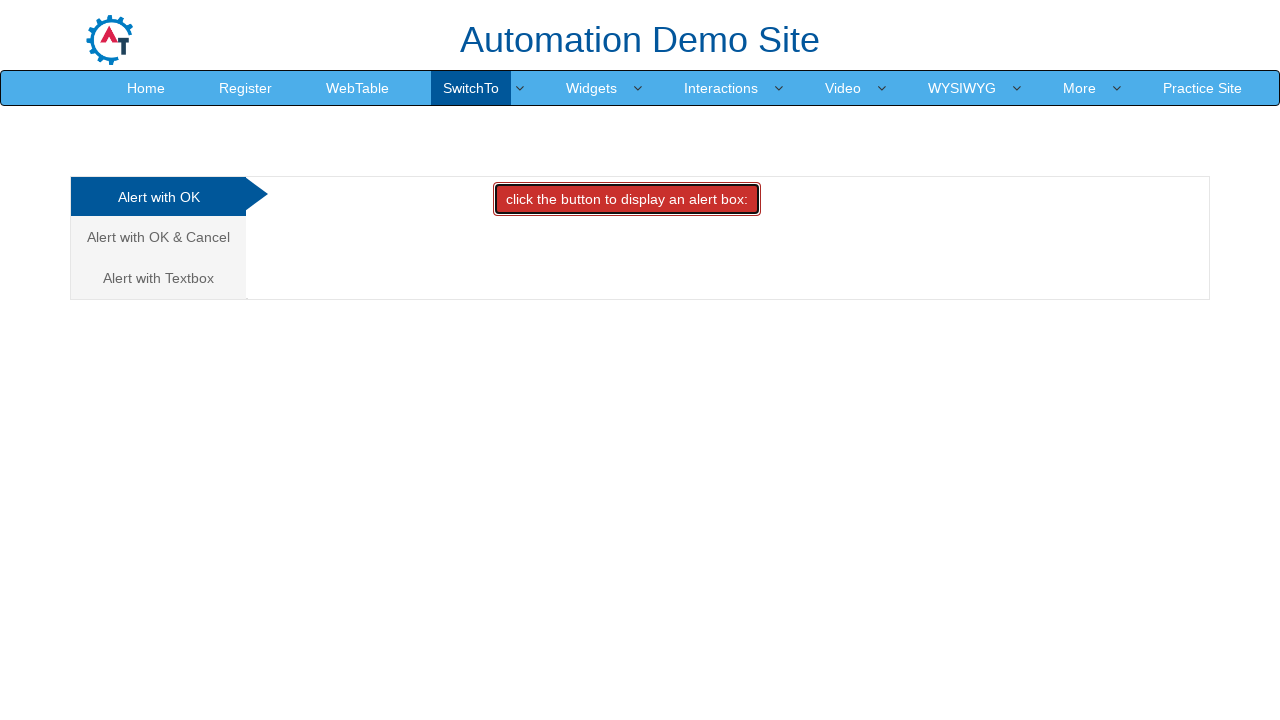

Clicked link to show Alert with OK & Cancel at (158, 237) on xpath=//a[normalize-space()='Alert with OK & Cancel']
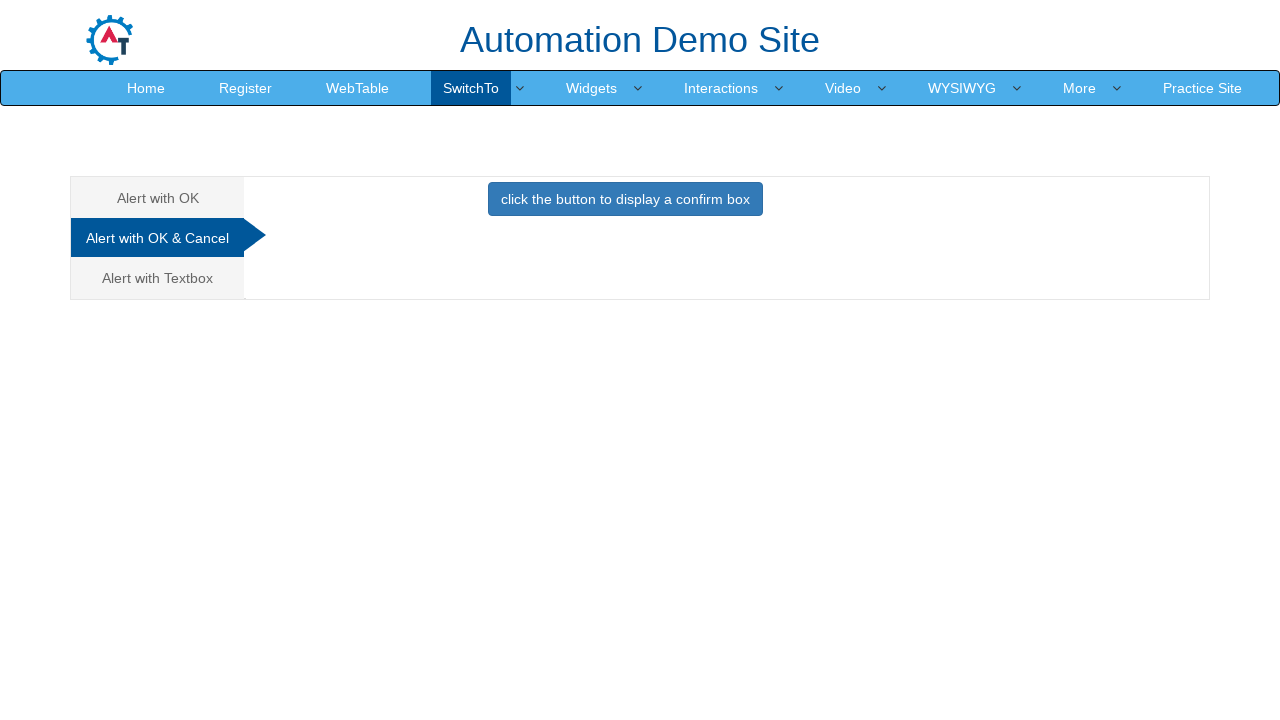

Second alert was automatically handled by dialog handler
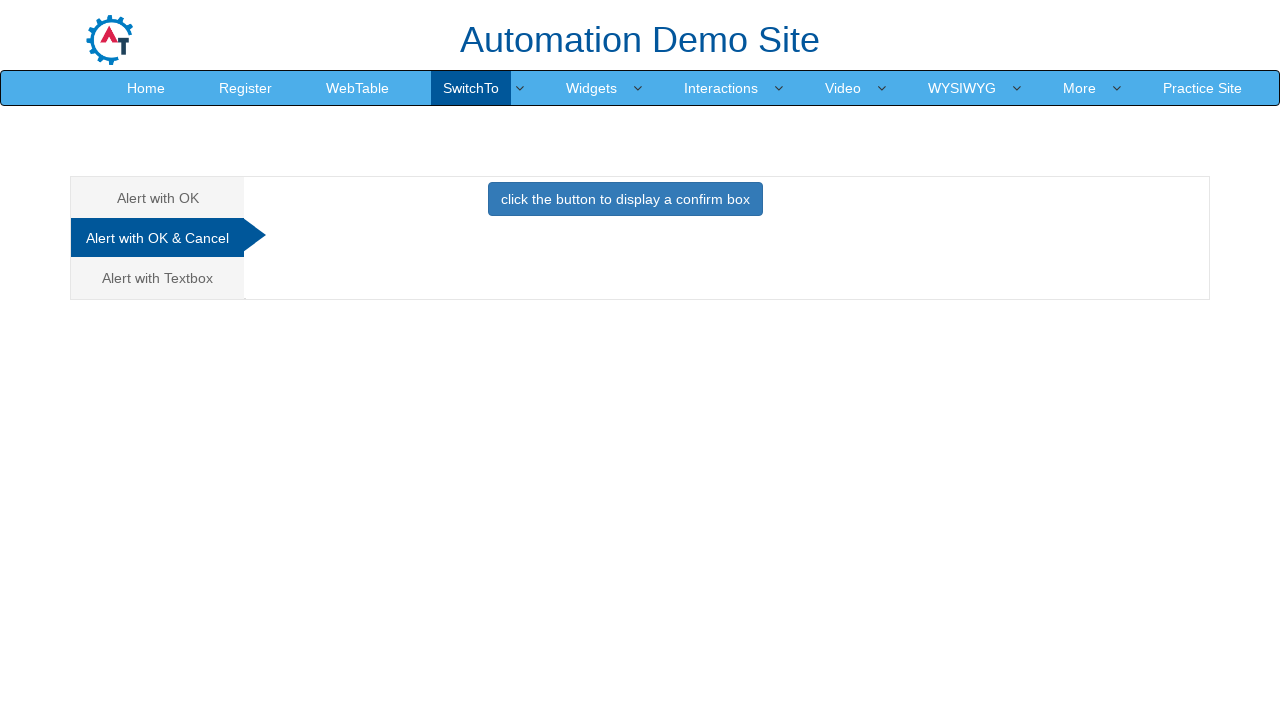

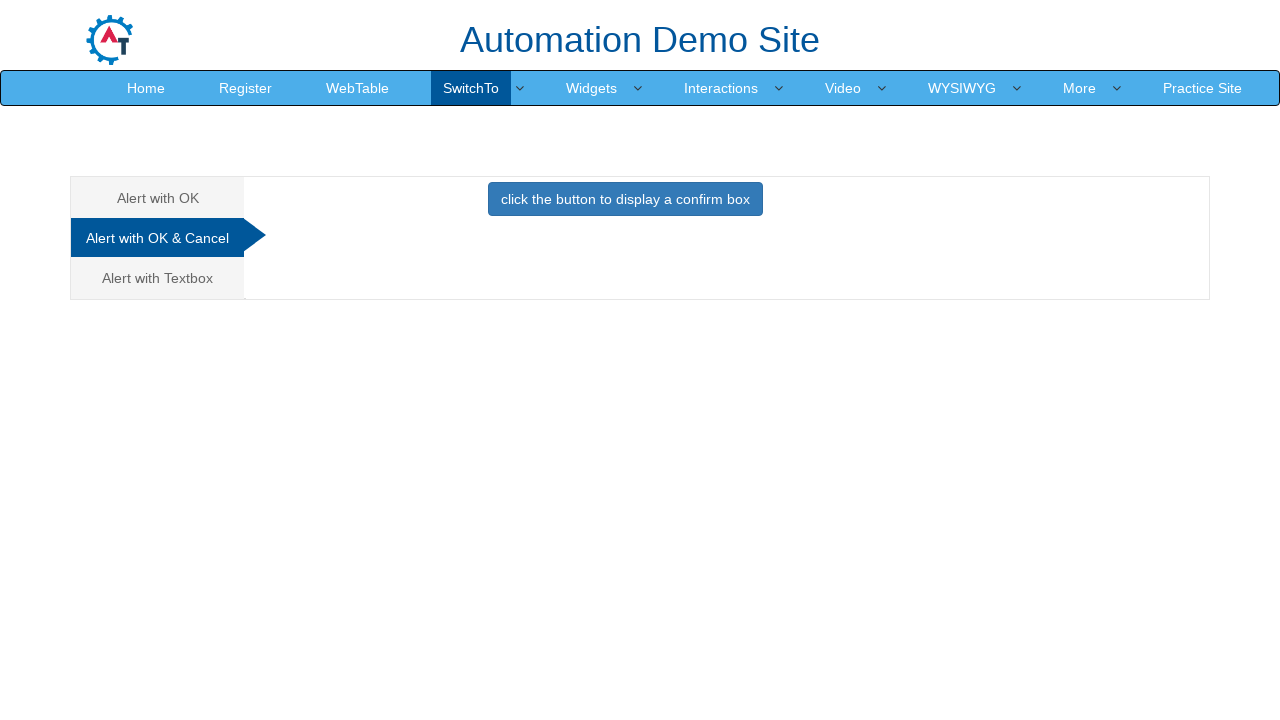